Navigates to the registration page and verifies that the signup page is displayed with the correct heading text

Starting URL: https://parabank.parasoft.com/parabank/index.htm

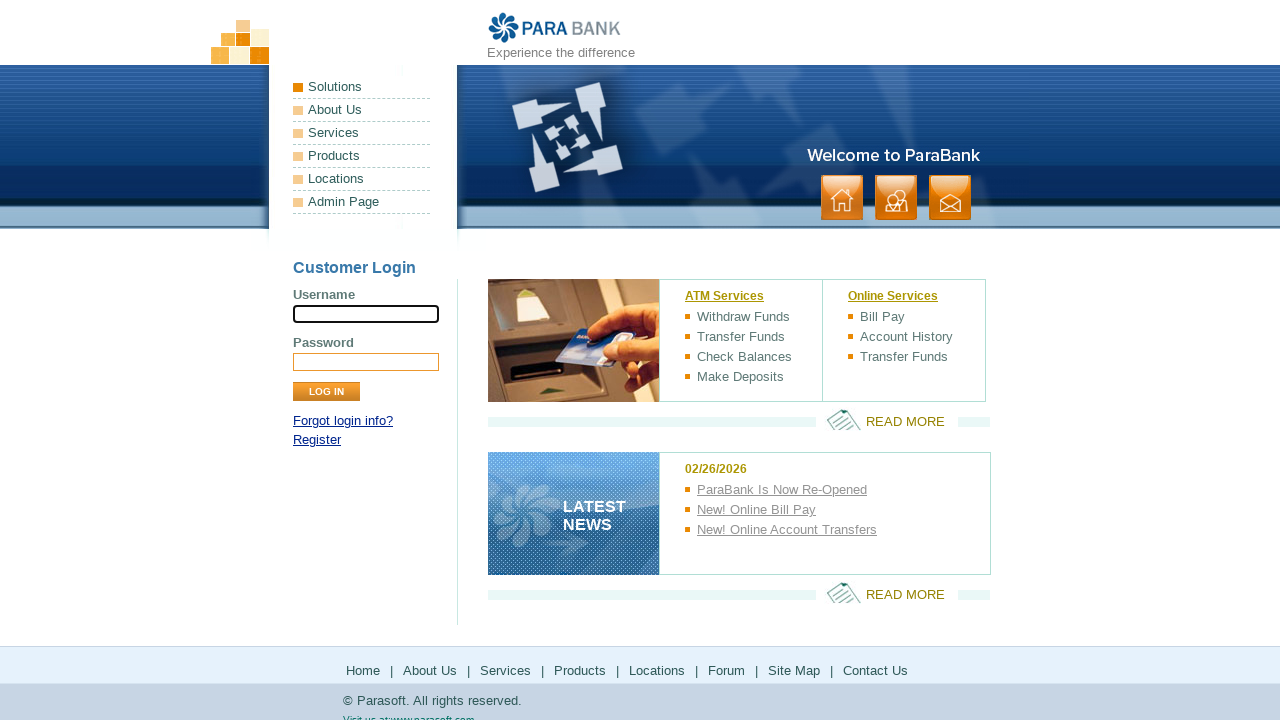

Clicked on Register link at (317, 440) on xpath=//a[contains(text(),'Register')]
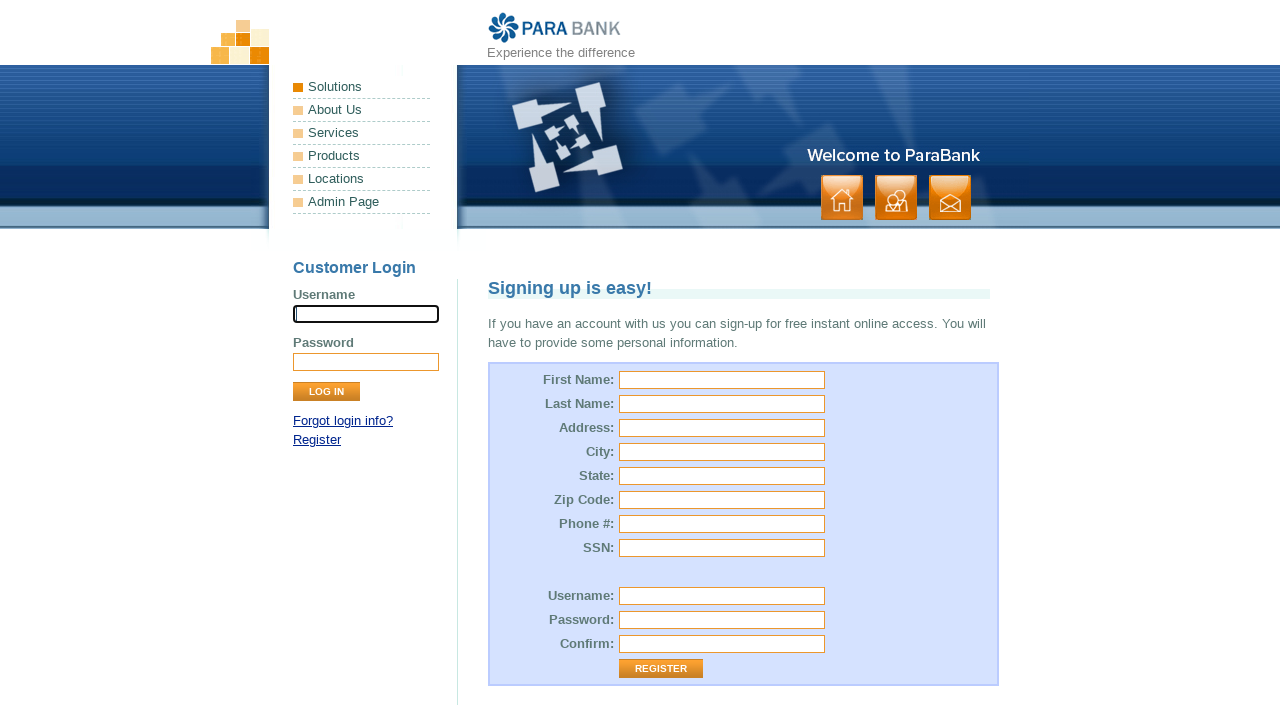

Verified that signup page loaded with 'Signing up is easy!' heading
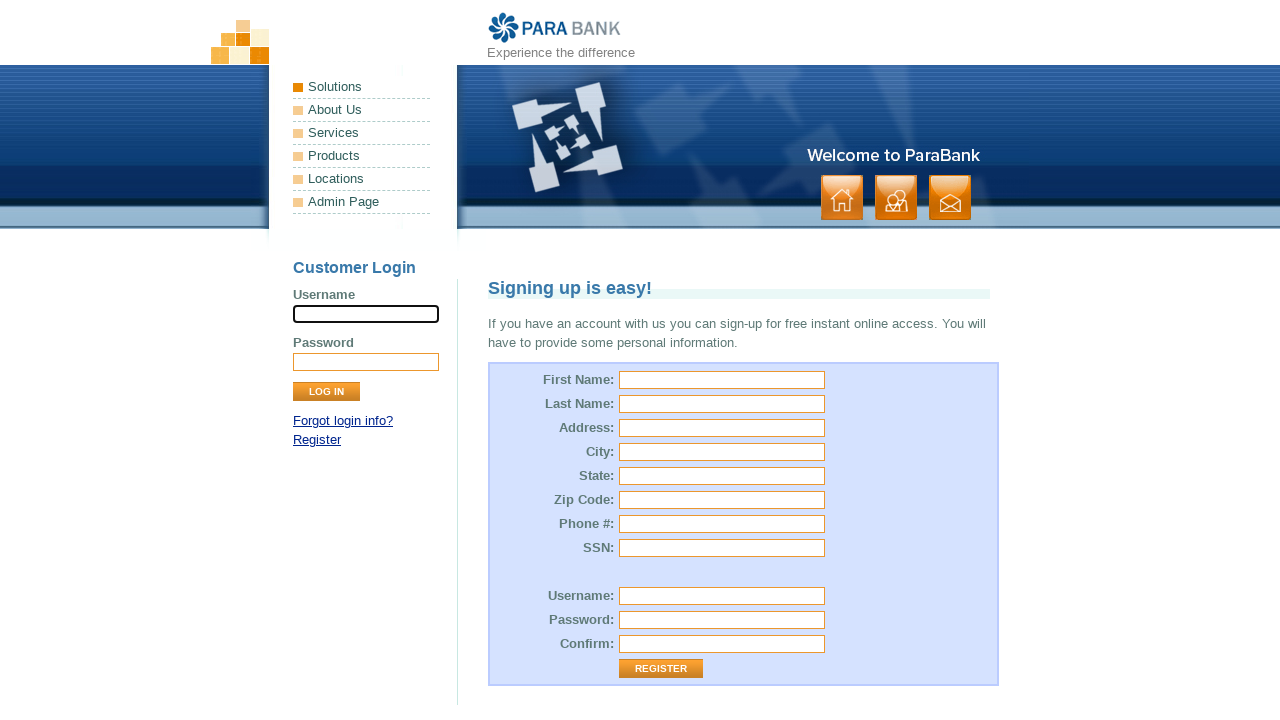

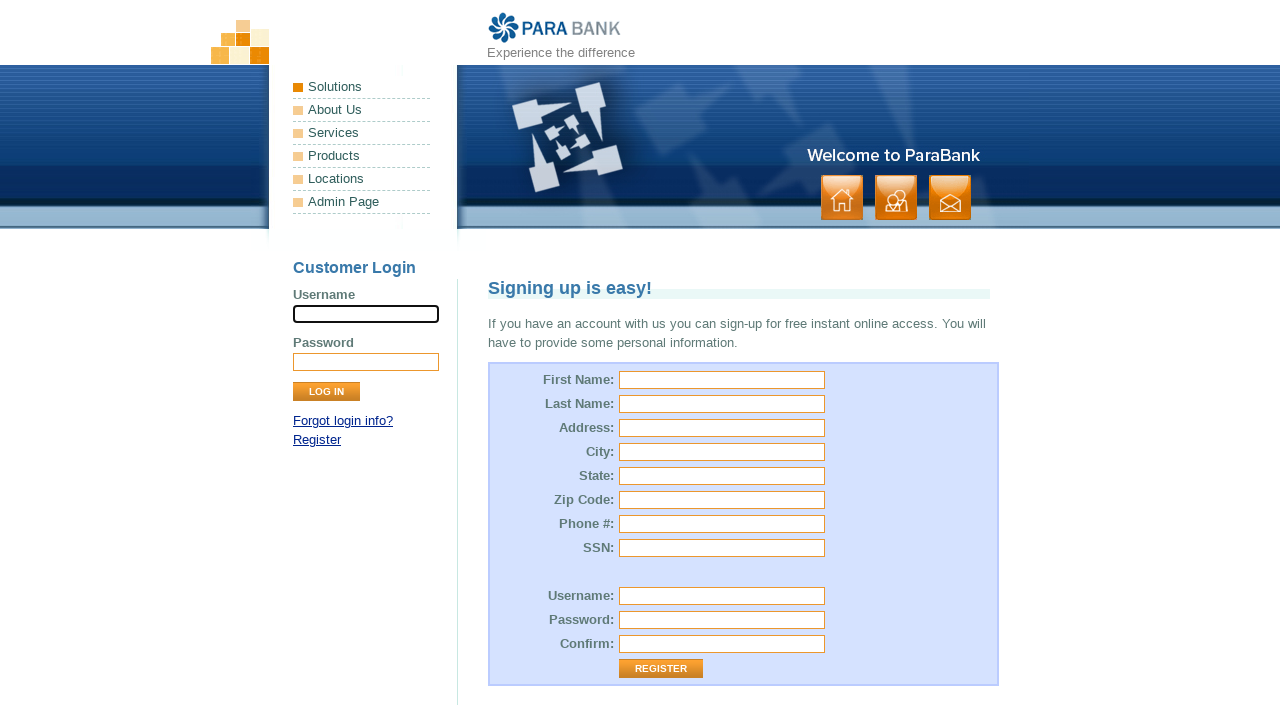